Tests interacting with a frame using frame locator selector to fill text into an input field.

Starting URL: https://ui.vision/demo/webtest/frames/

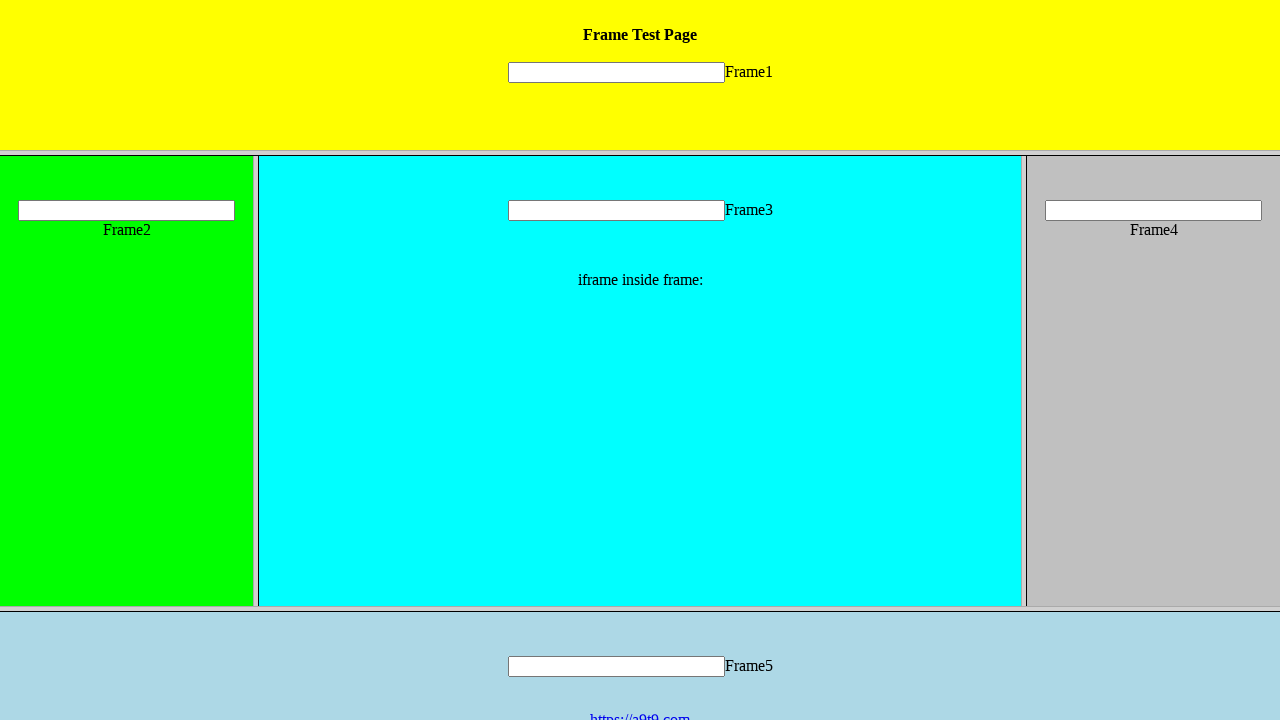

Located frame with src='frame_1.html'
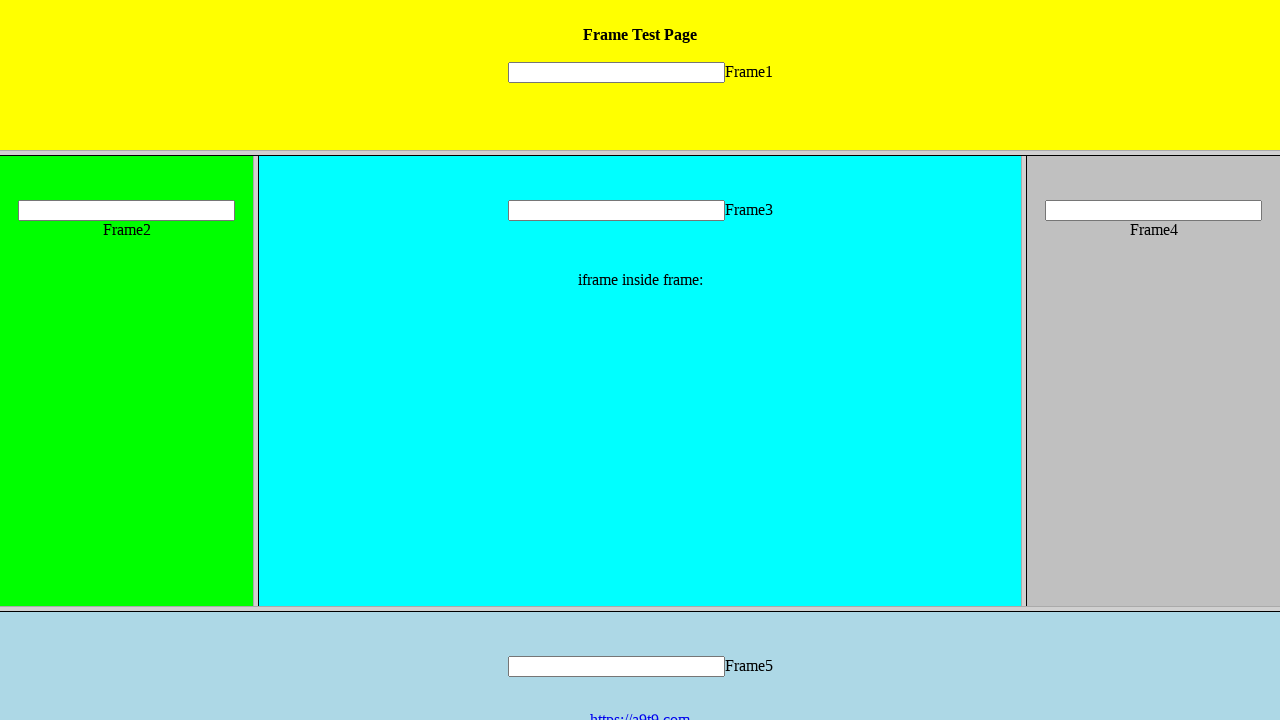

Filled text input field 'mytext1' with 'Hello' inside frame on [src="frame_1.html"] >> internal:control=enter-frame >> [name="mytext1"]
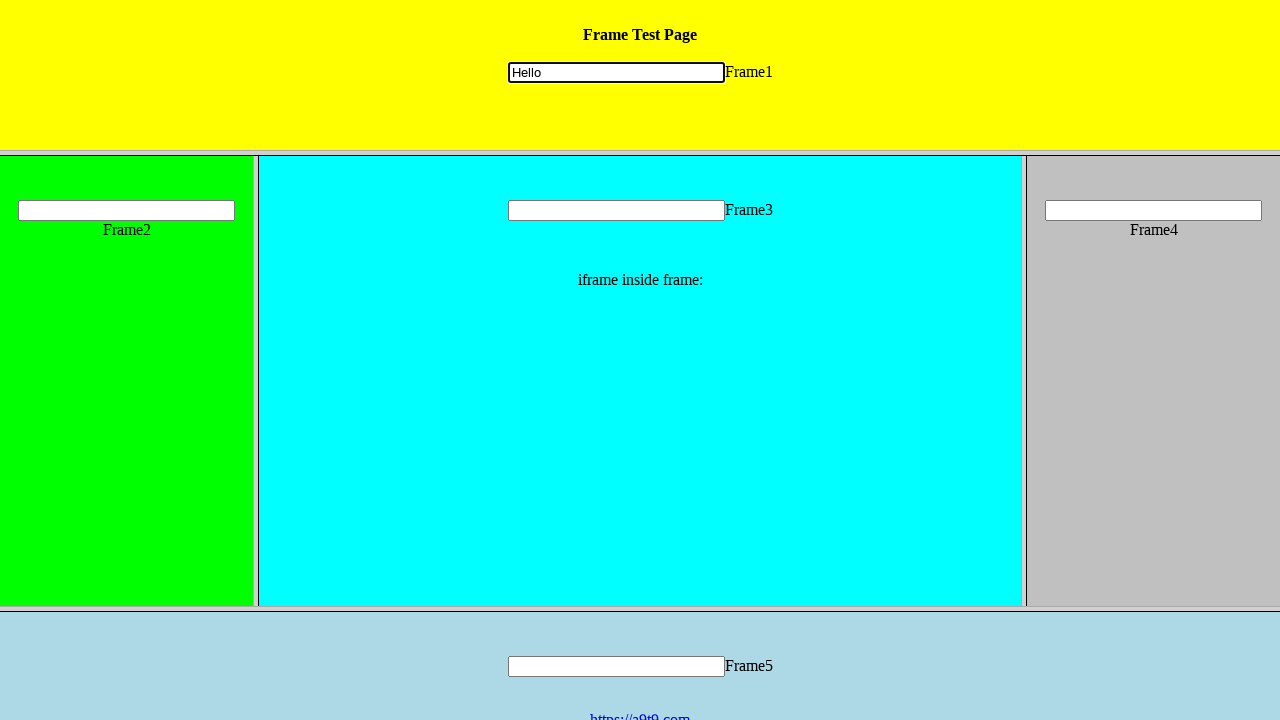

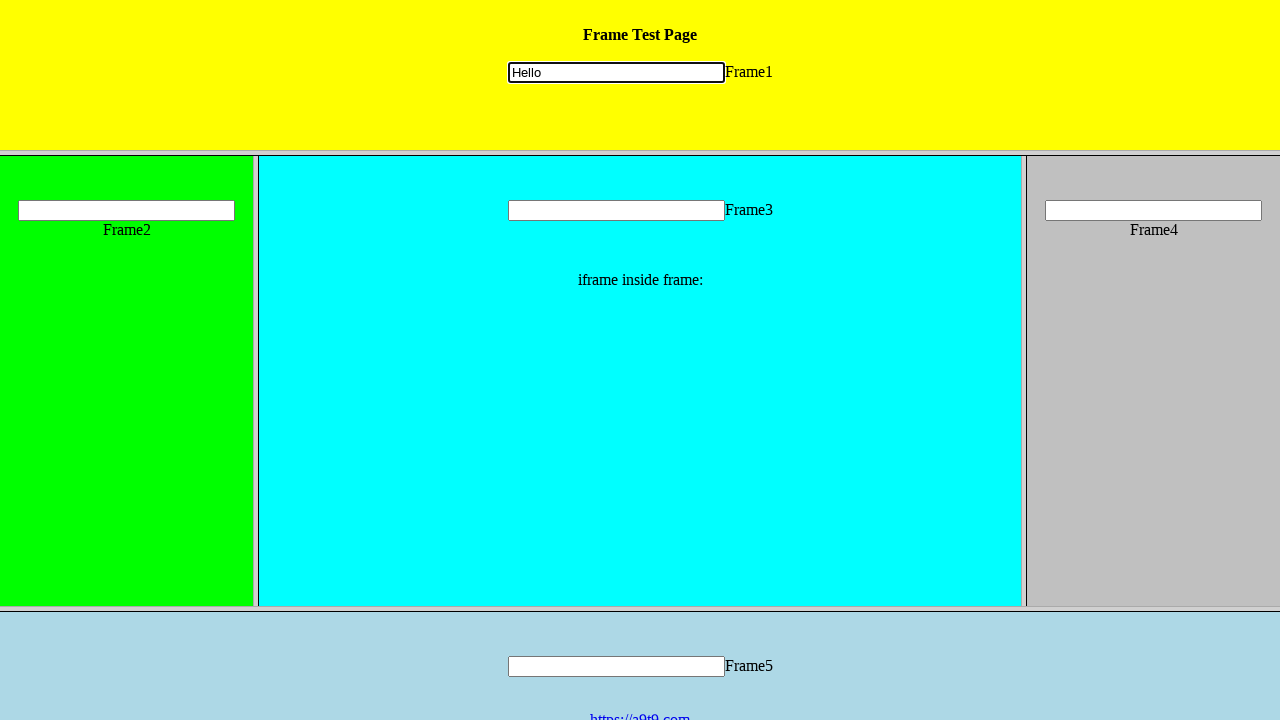